Tests filling out a text field by entering a name and then a longer text message

Starting URL: https://thefreerangetester.github.io/sandbox-automation-testing/

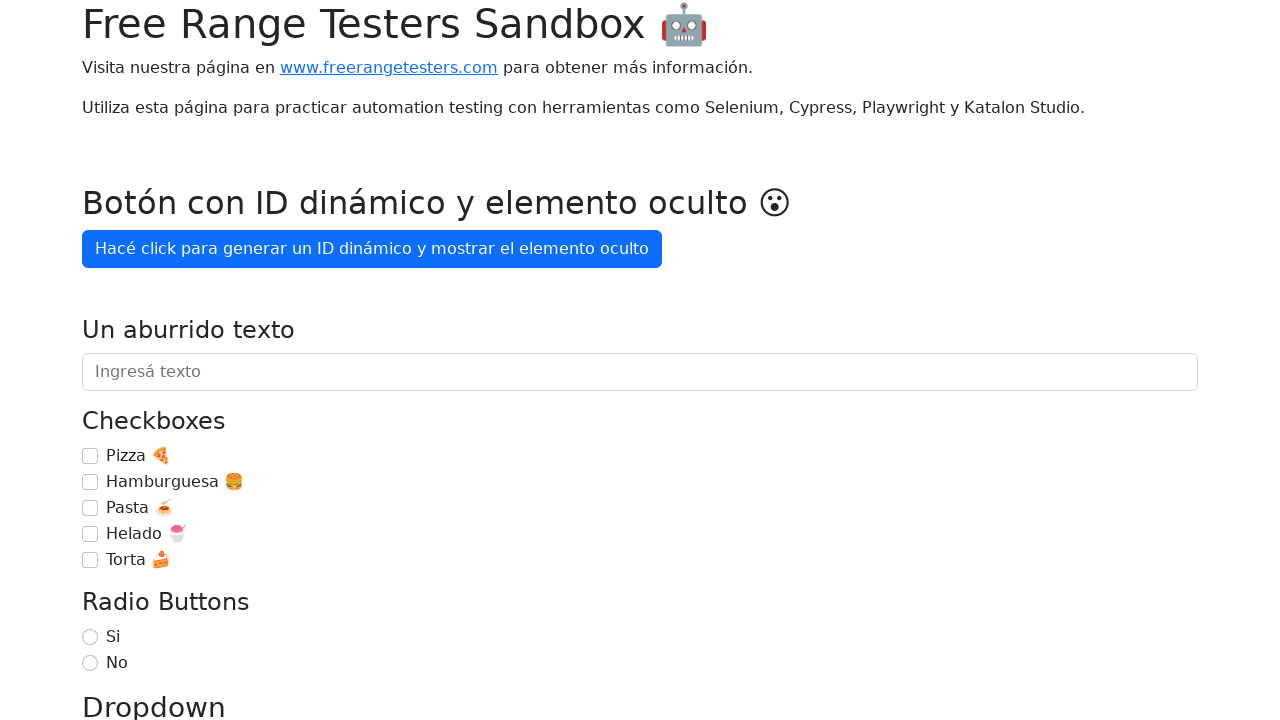

Filled text field with name 'Juan' on internal:attr=[placeholder="Ingresá texto"i]
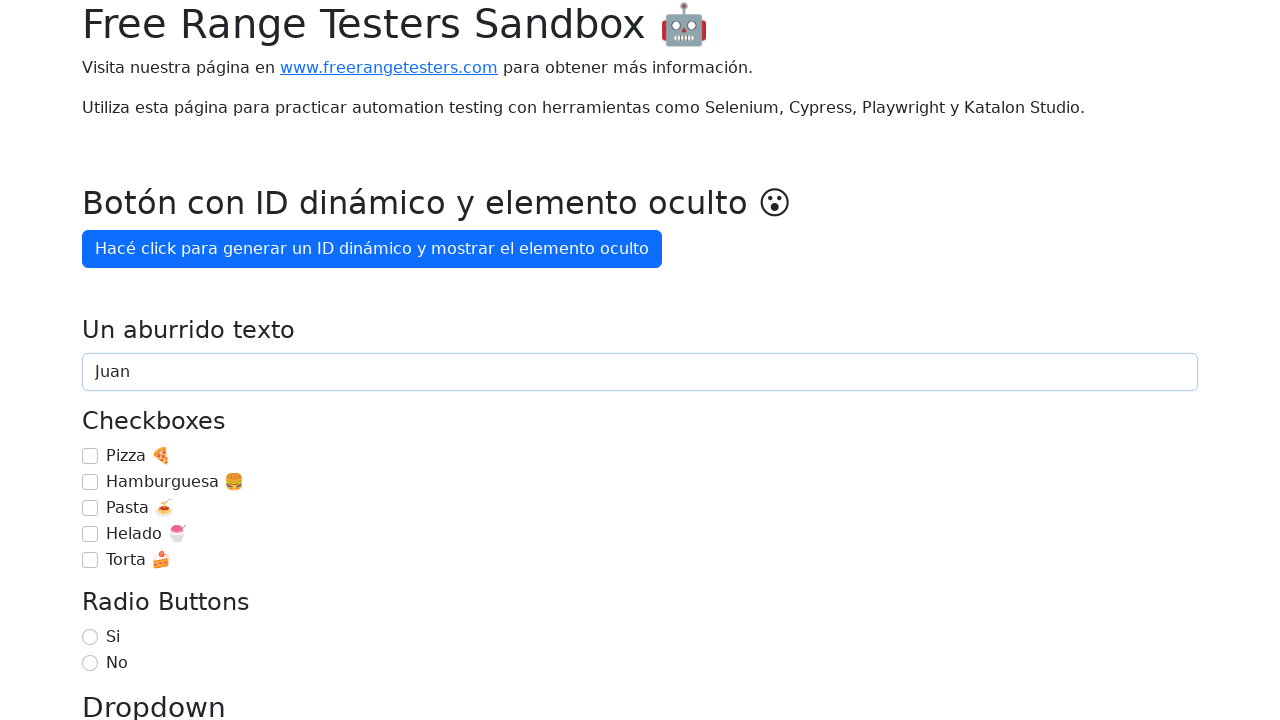

Filled text field with longer test message: 'Hola, este es un texto de prueba para el campo de texto.' on internal:attr=[placeholder="Ingresá texto"i]
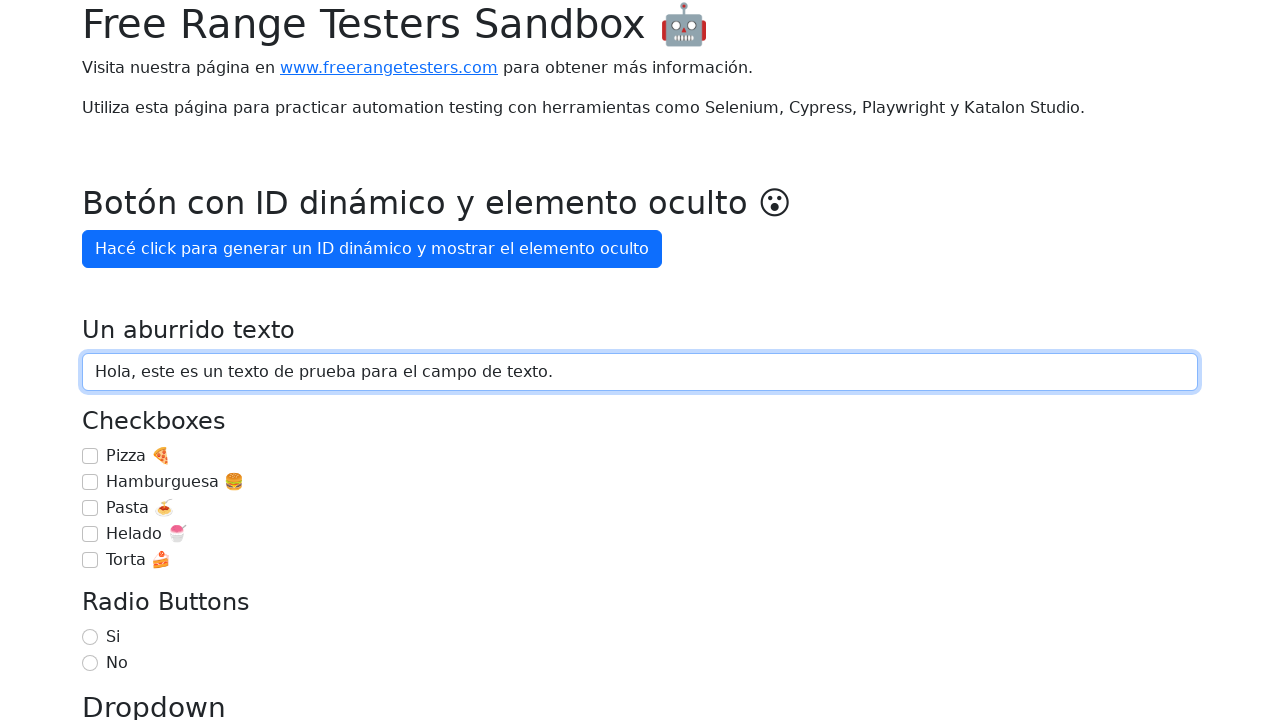

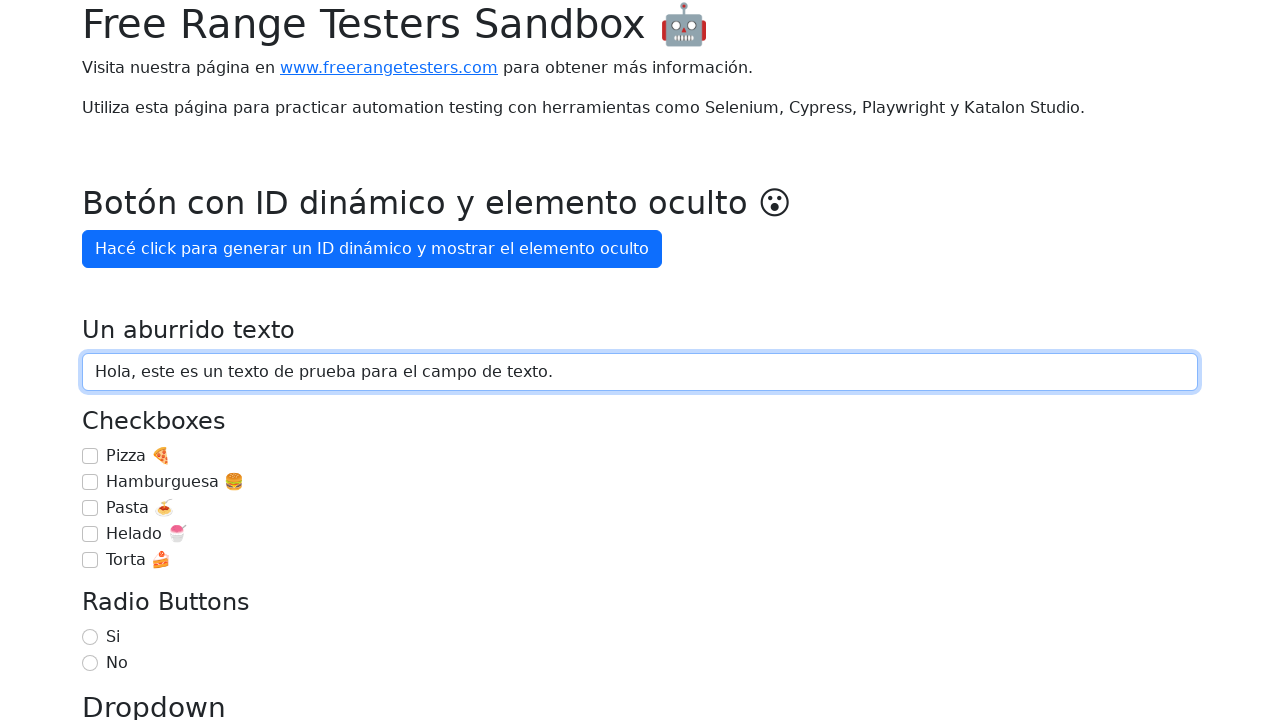